Tests number input field manipulation by entering a value, clearing it, and entering a new value

Starting URL: http://the-internet.herokuapp.com/inputs

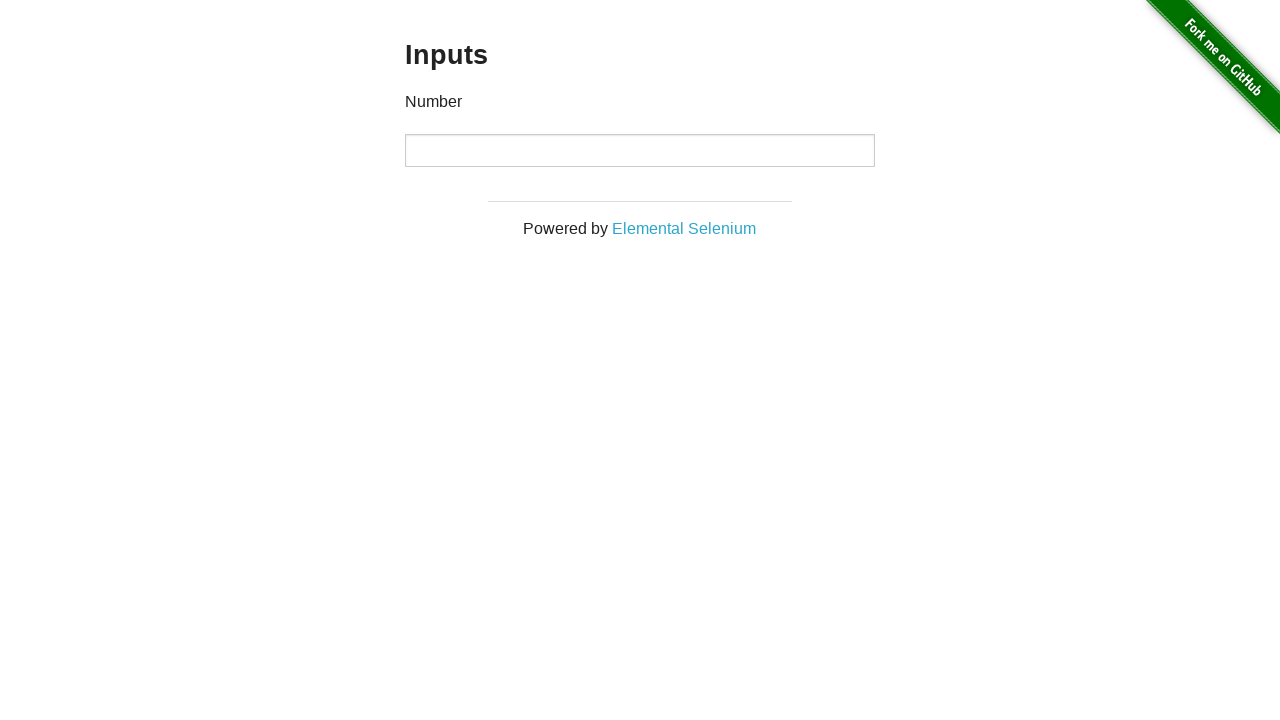

Entered '1000' into the number input field on input
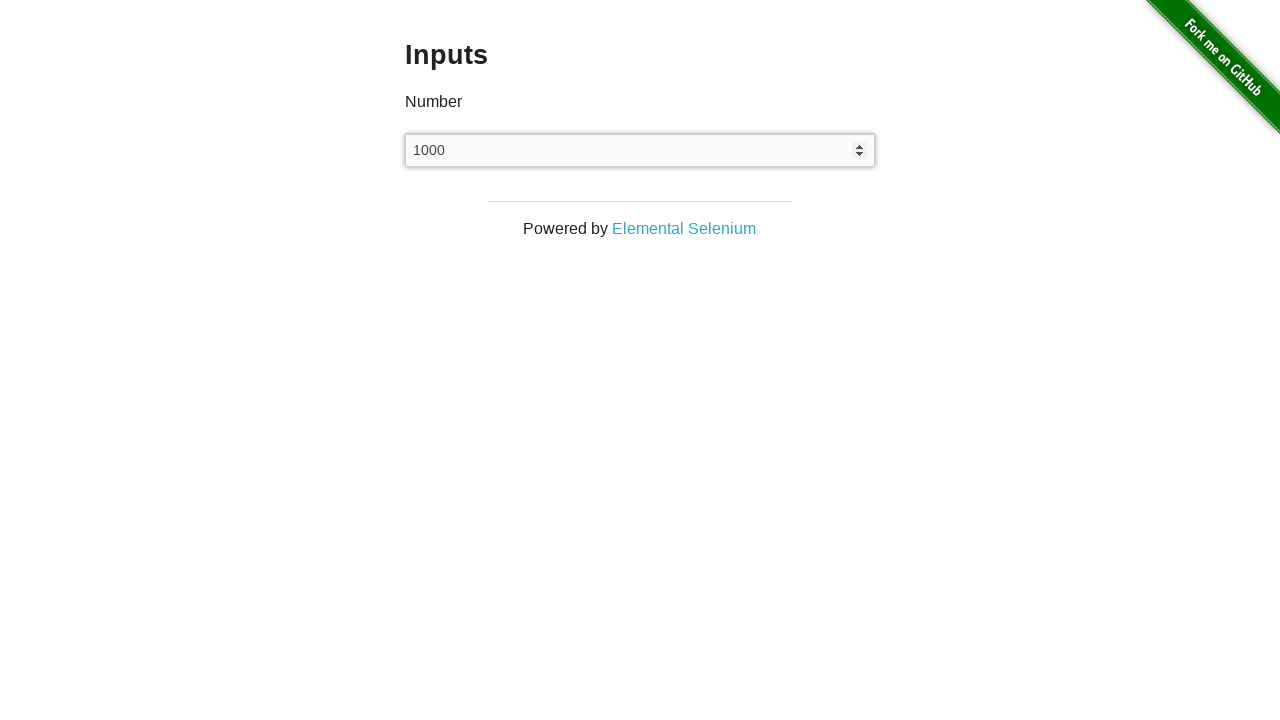

Cleared the input field on input
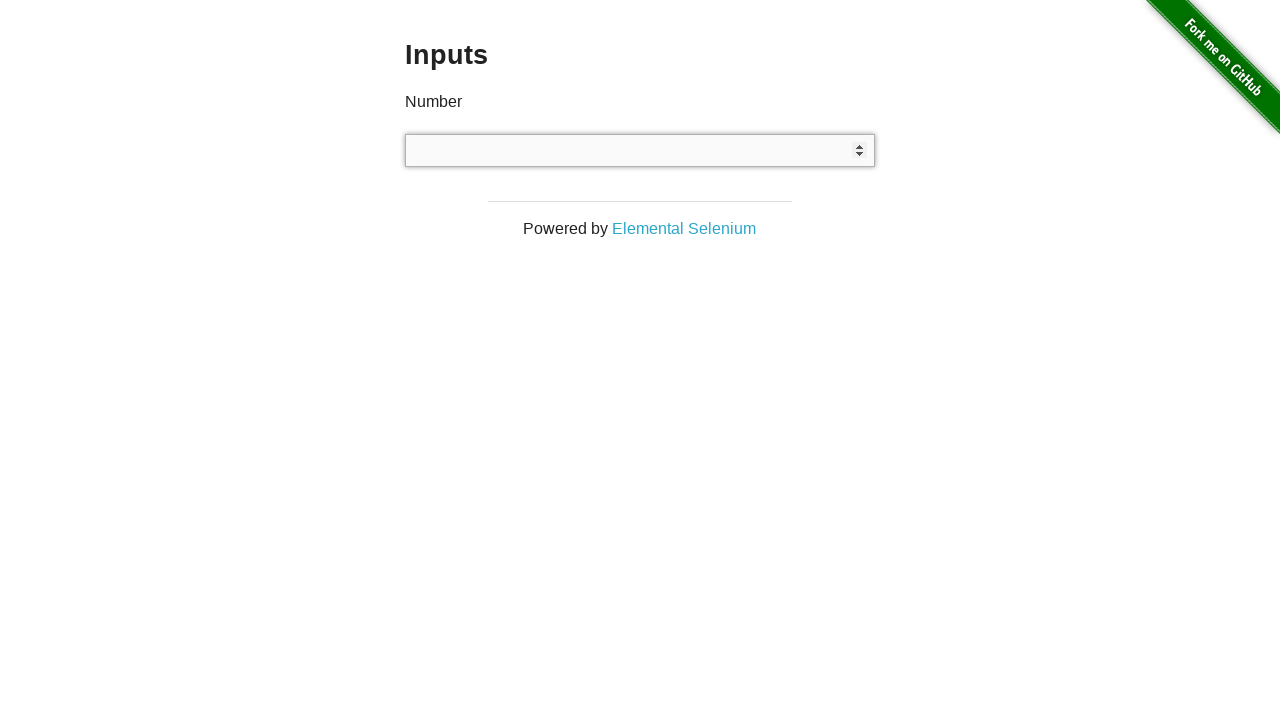

Entered '999' into the now-empty input field on input
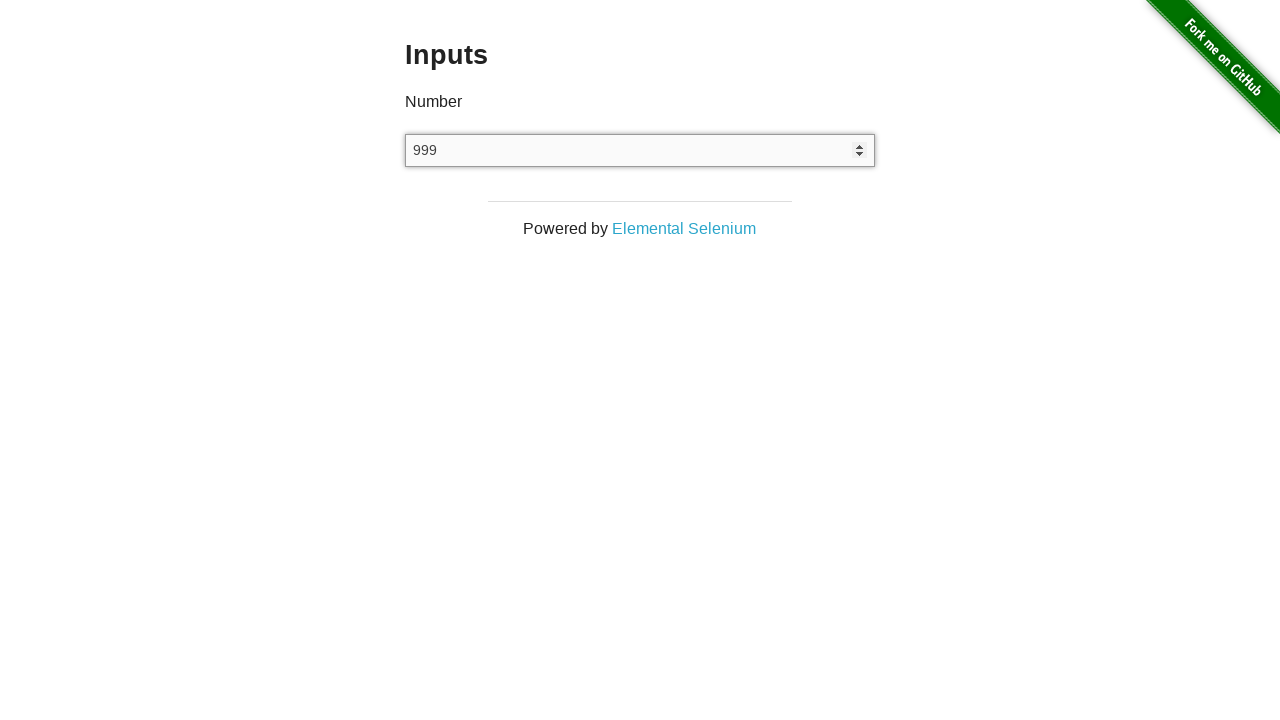

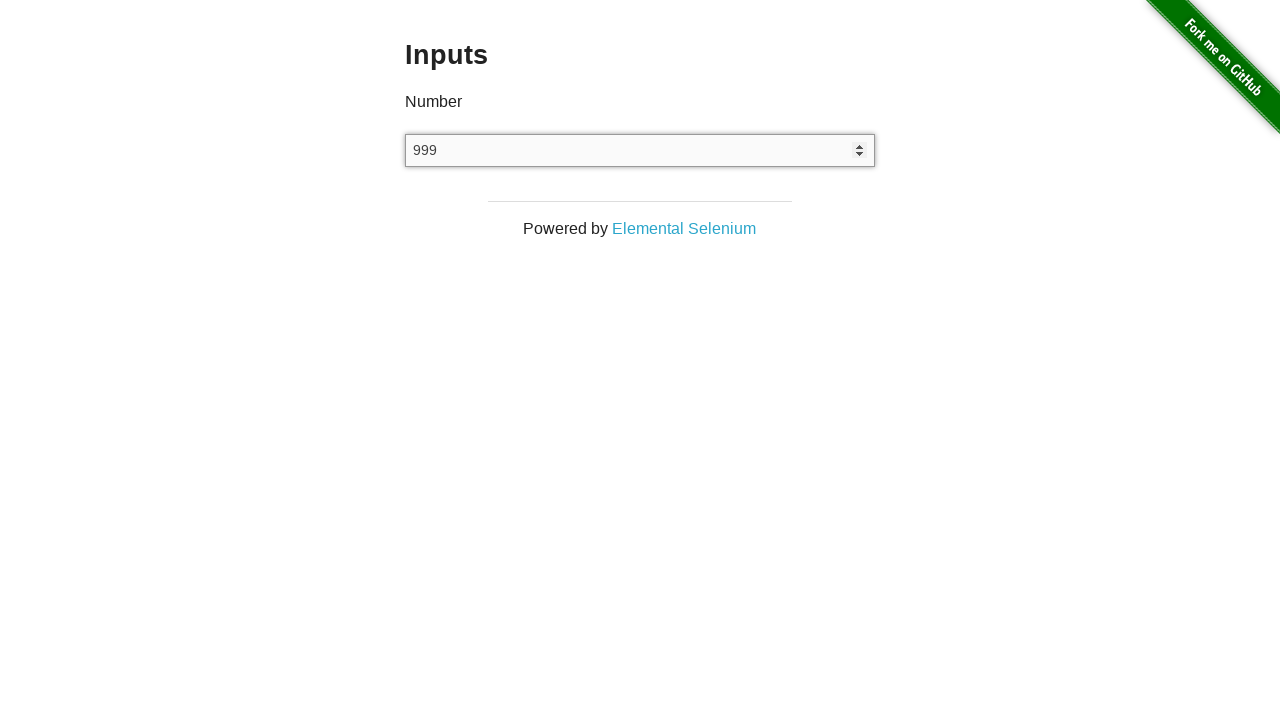